Tests checkbox functionality on a form by verifying initial unchecked state, clicking checkboxes, and confirming selection state

Starting URL: https://demoqa.com/automation-practice-form

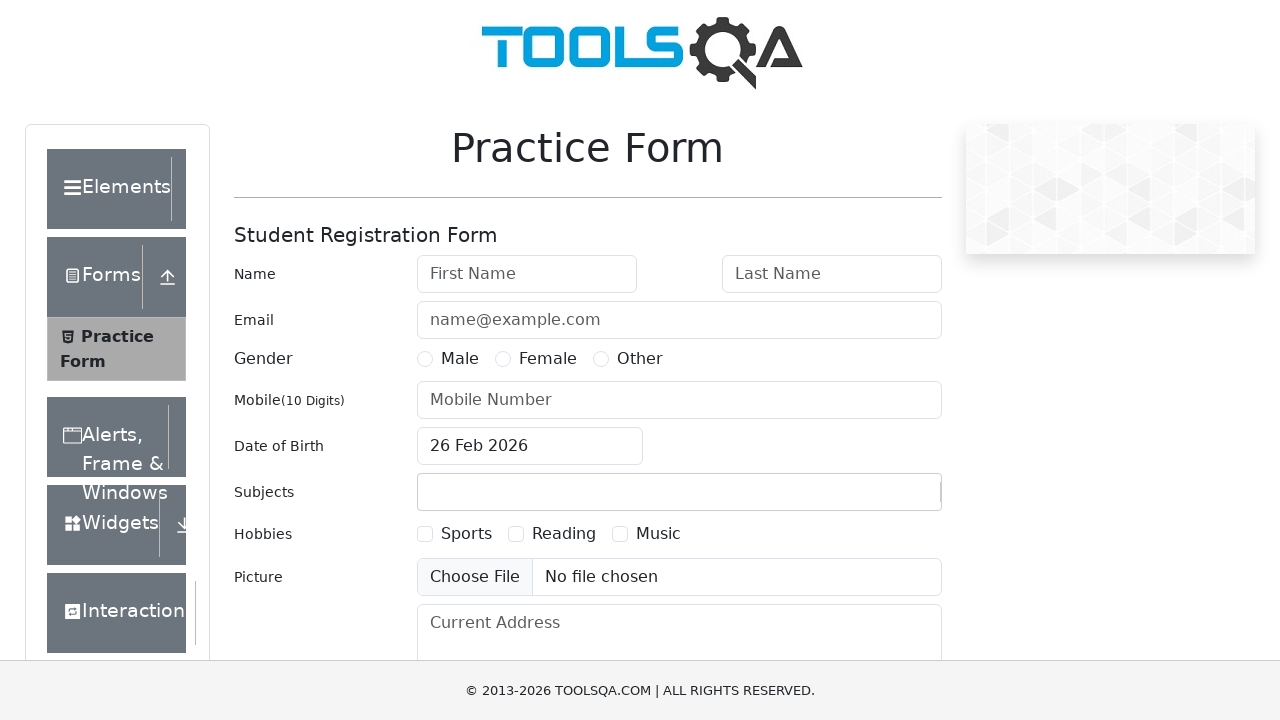

Located sport checkbox element
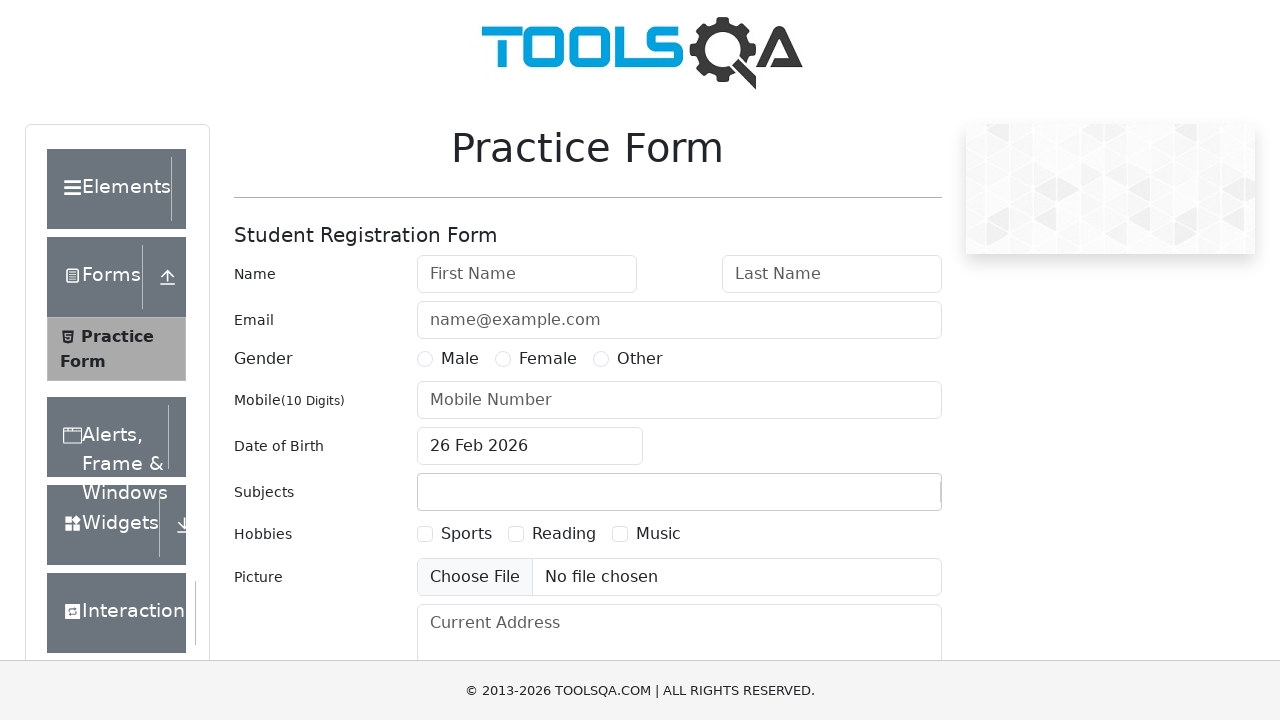

Located reading checkbox label
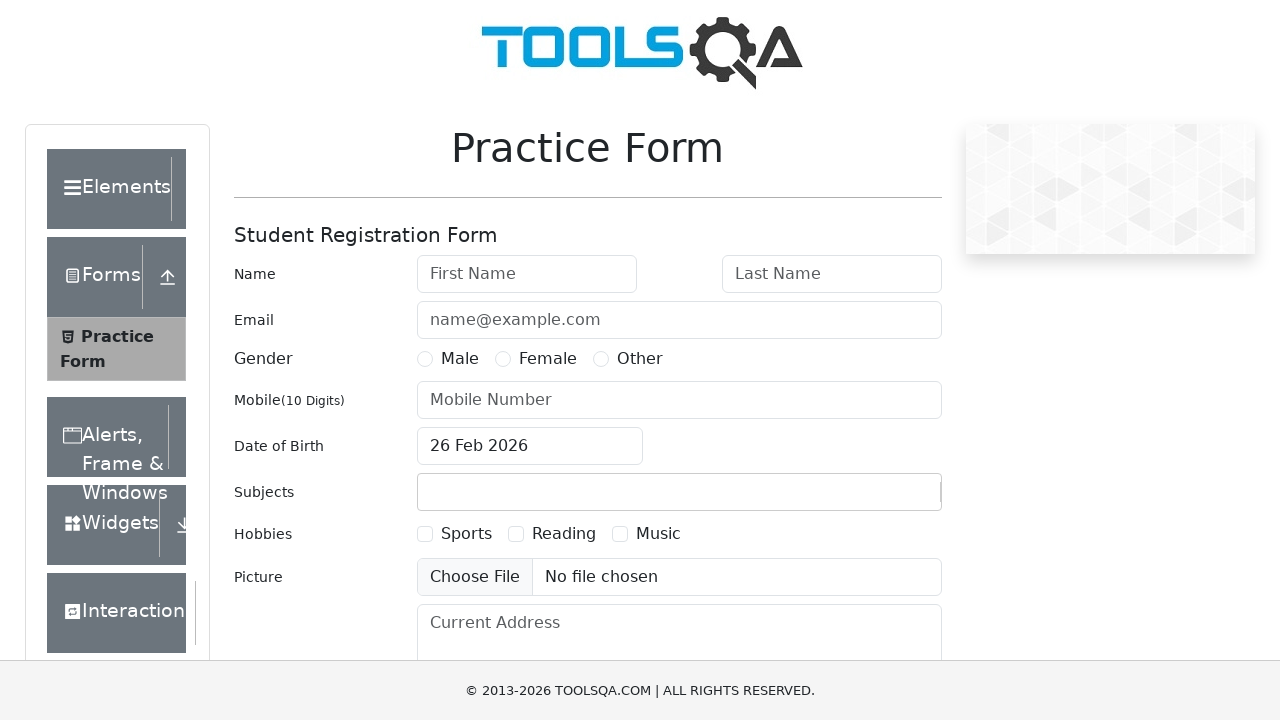

Located music checkbox label
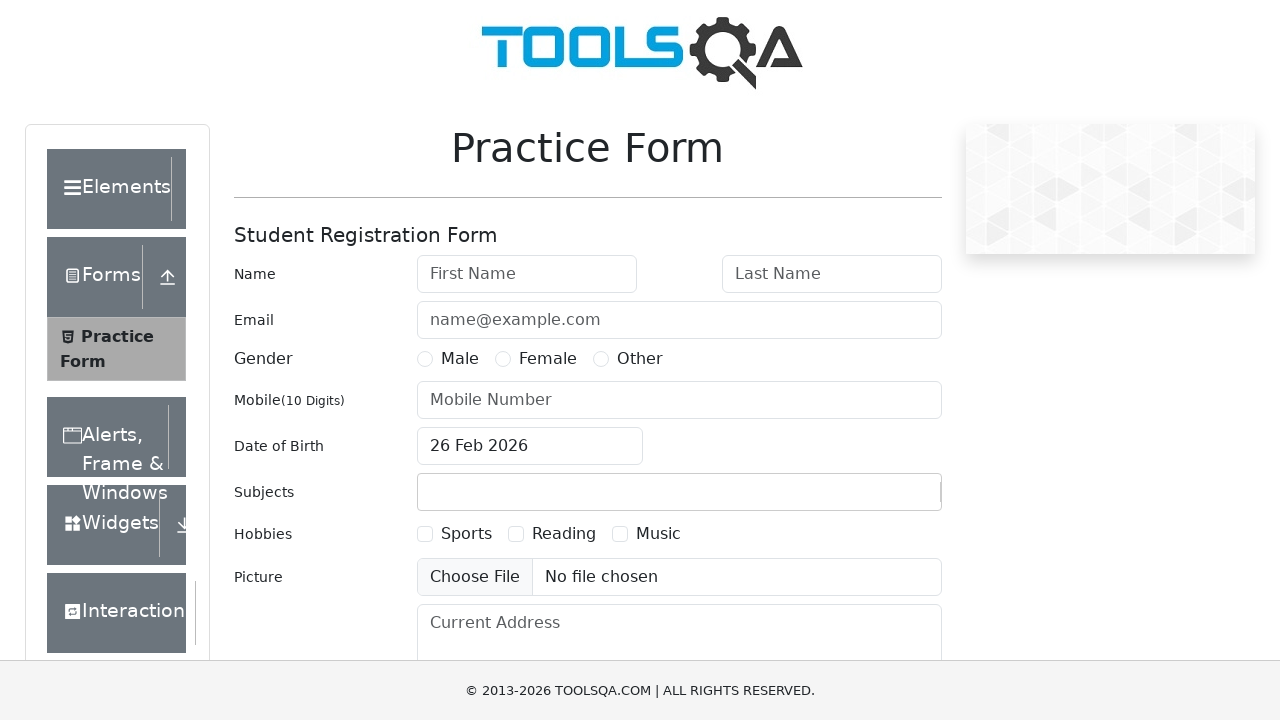

Verified sport checkbox is initially unchecked
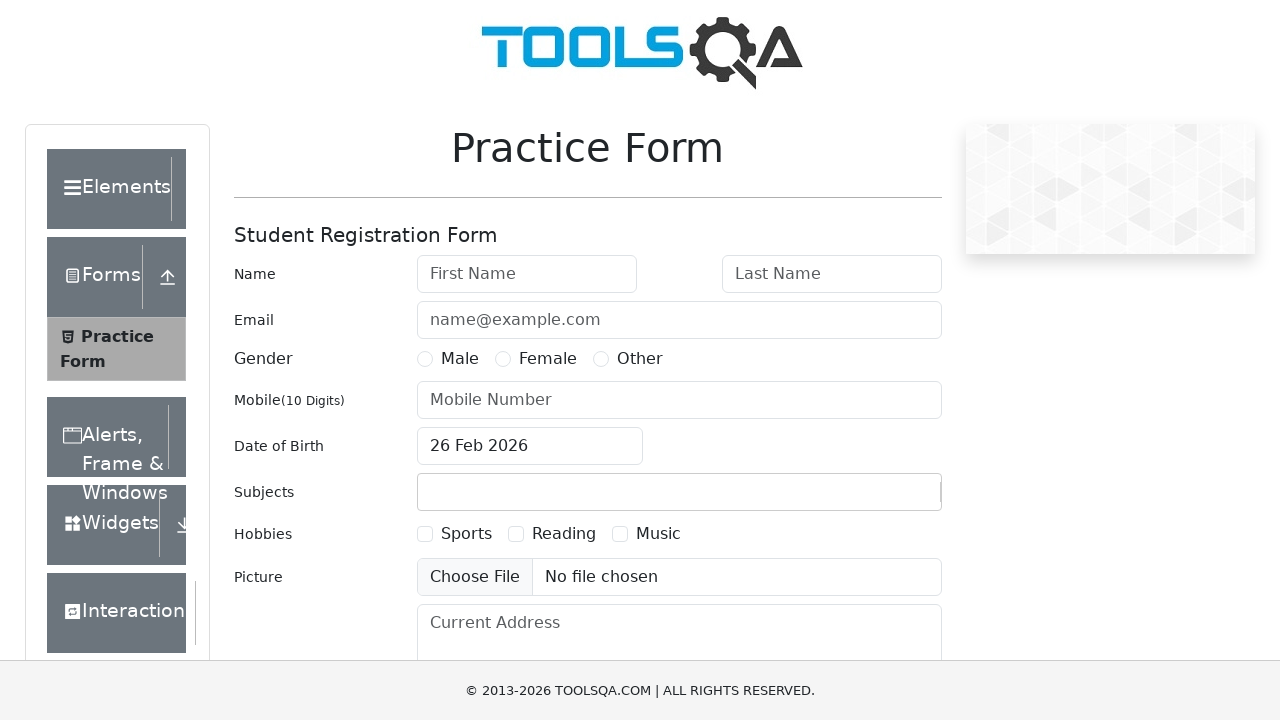

Verified reading checkbox is initially unchecked
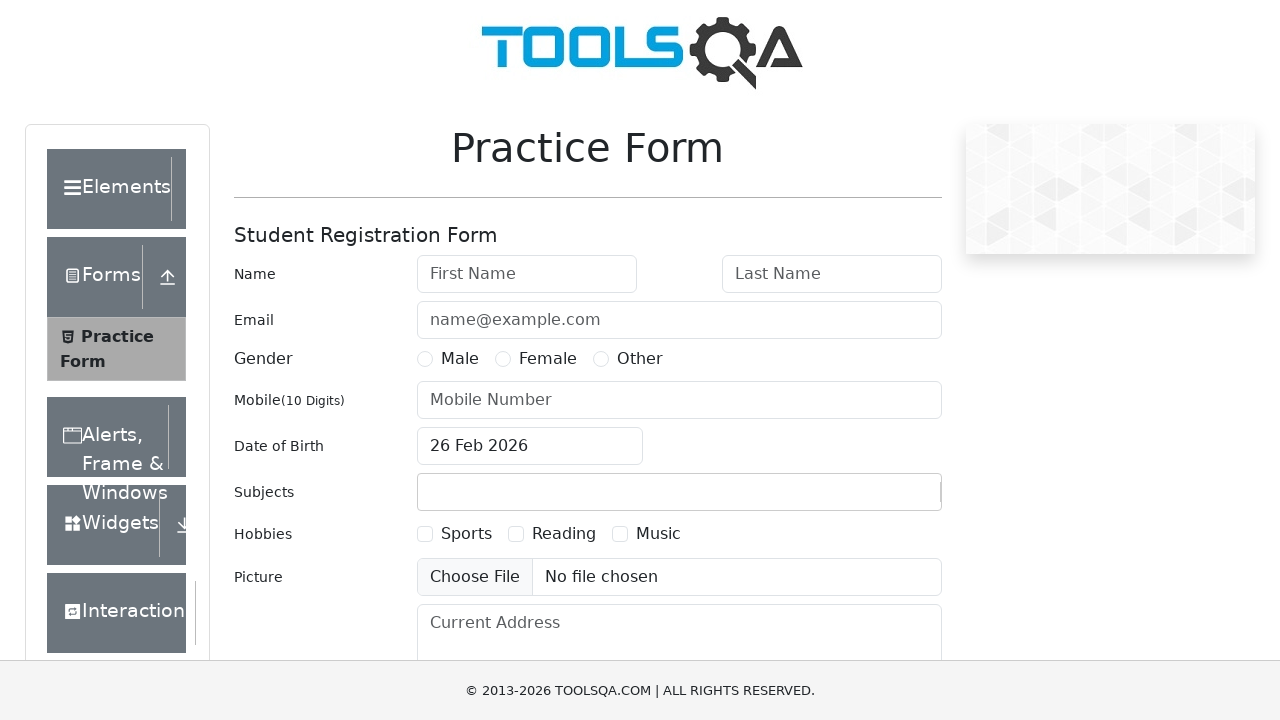

Verified music checkbox is initially unchecked
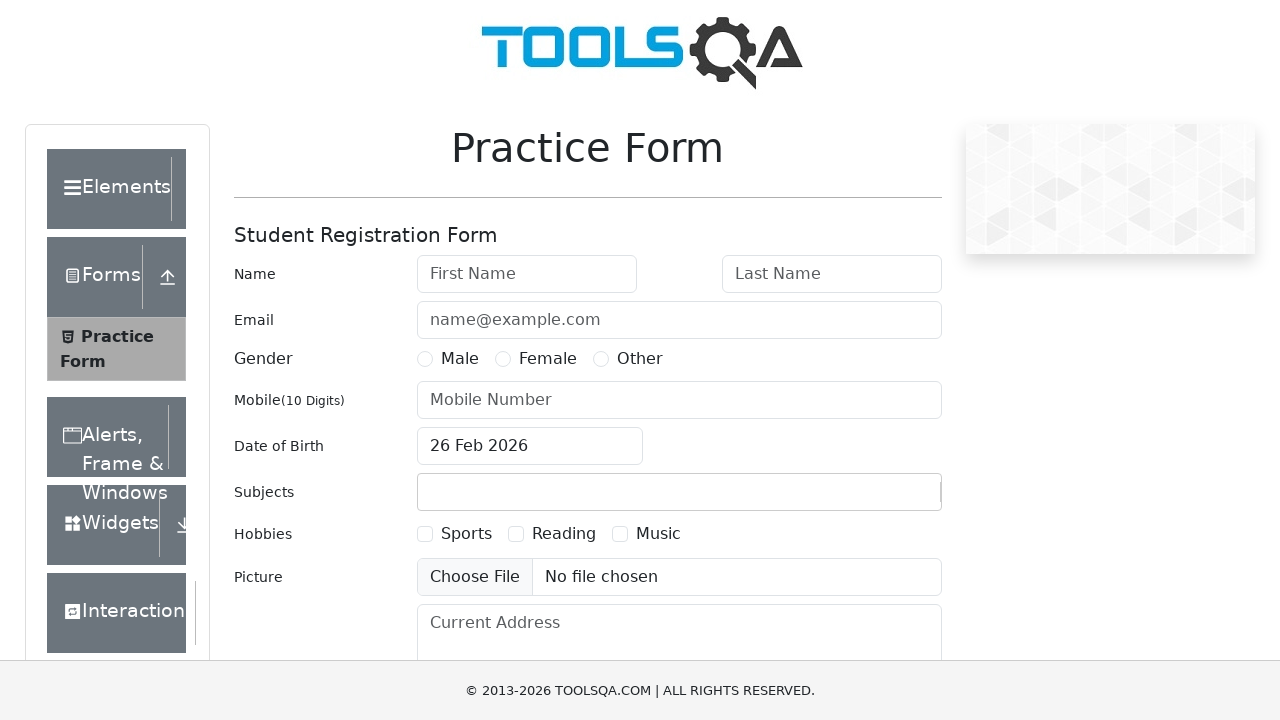

Clicked on sport checkbox label at (466, 534) on label[for='hobbies-checkbox-1']
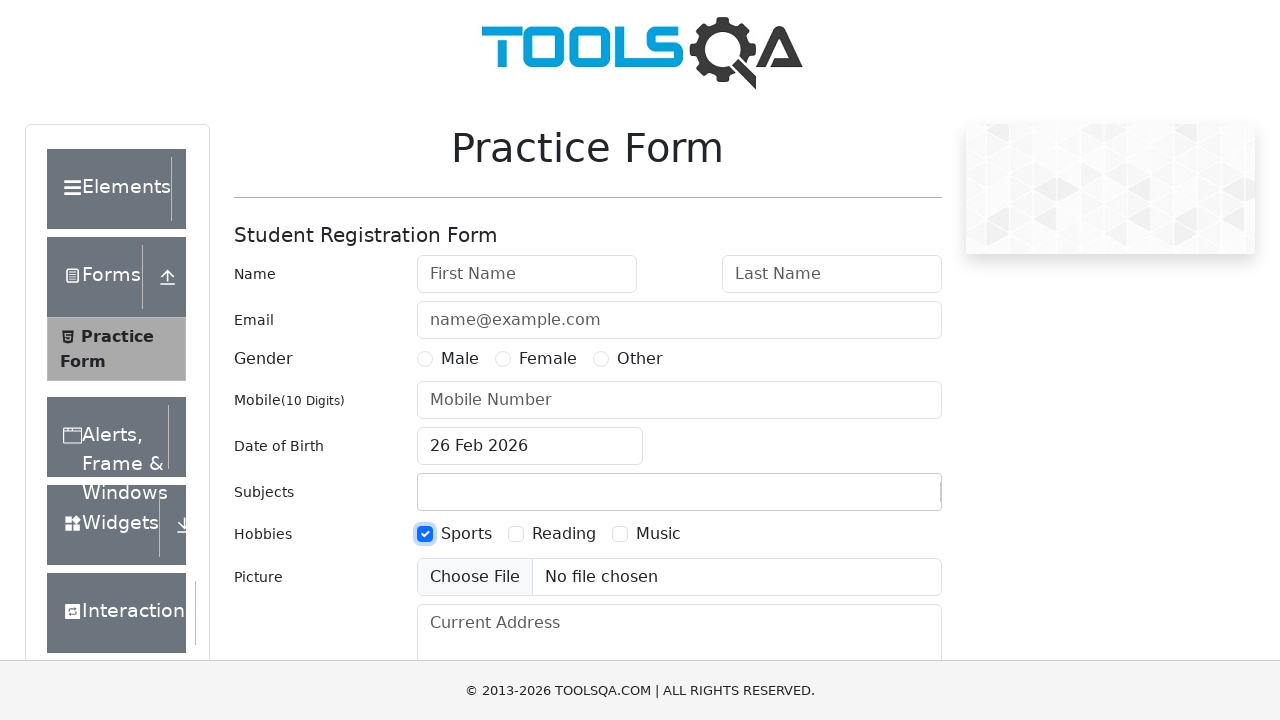

Clicked on music checkbox label at (658, 534) on label[for='hobbies-checkbox-3']
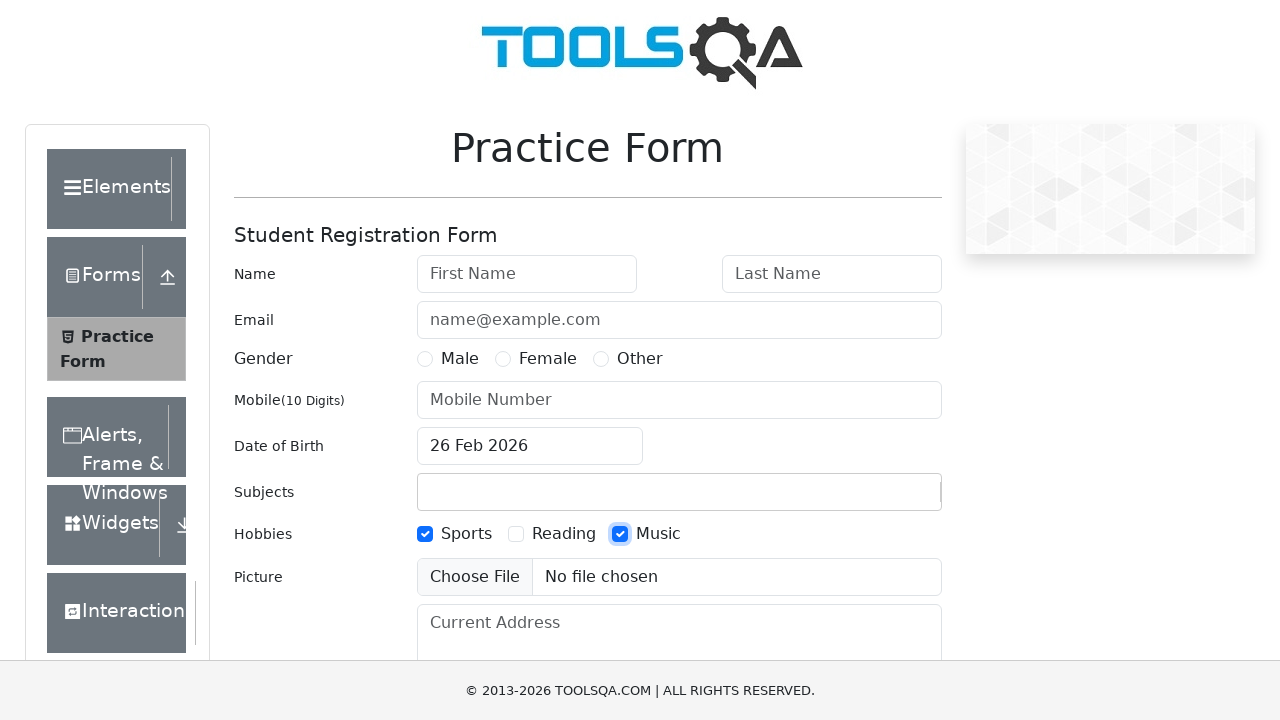

Clicked on reading checkbox label at (564, 534) on label[for='hobbies-checkbox-2']
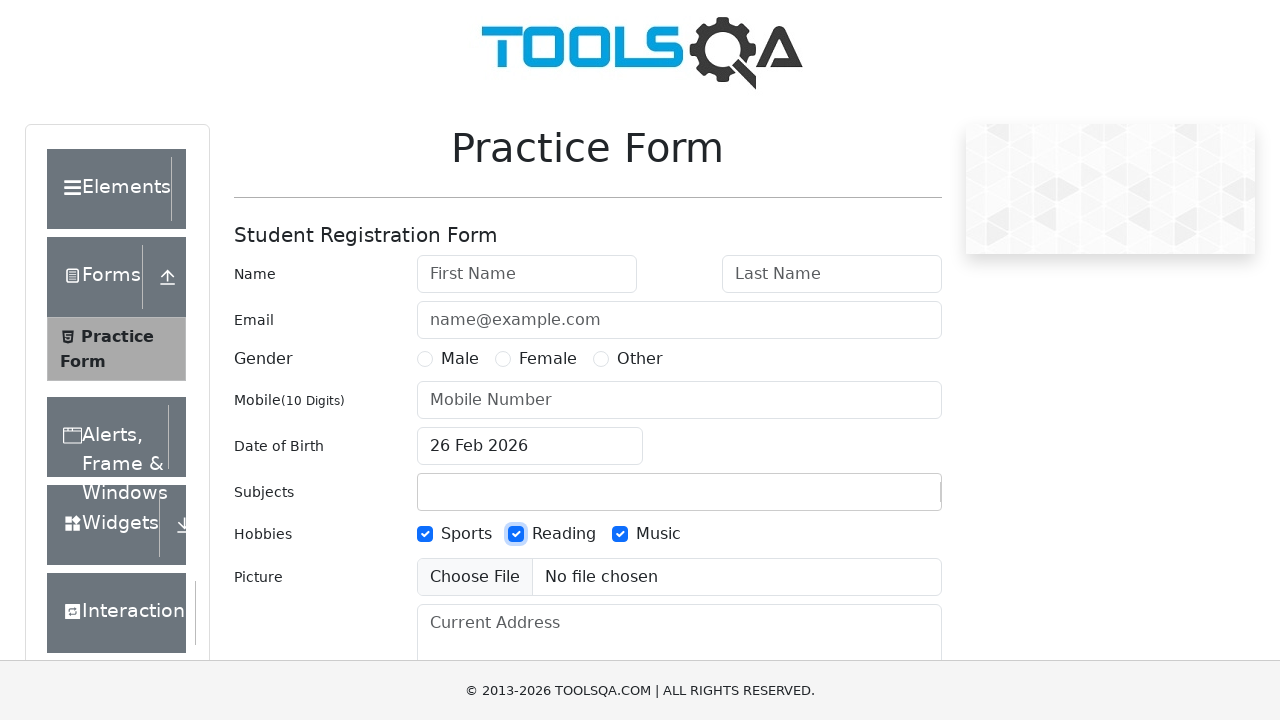

Verified sport checkbox is now checked
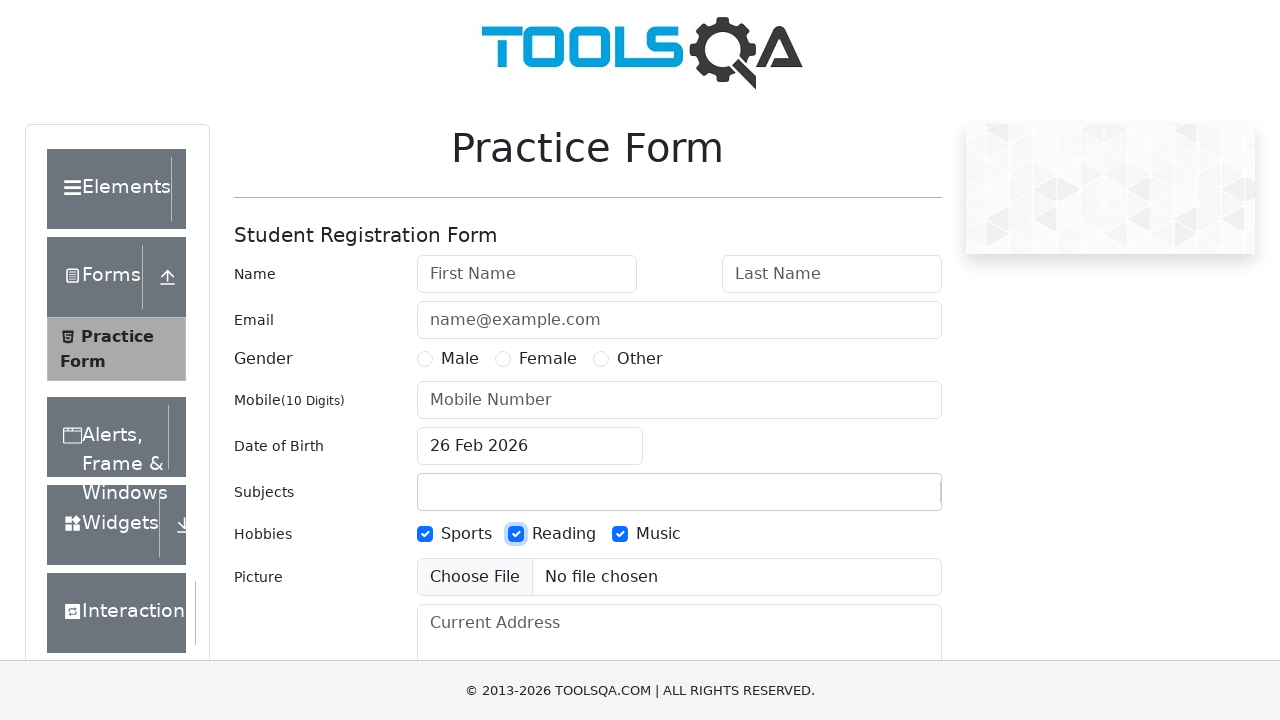

Verified reading checkbox is now checked
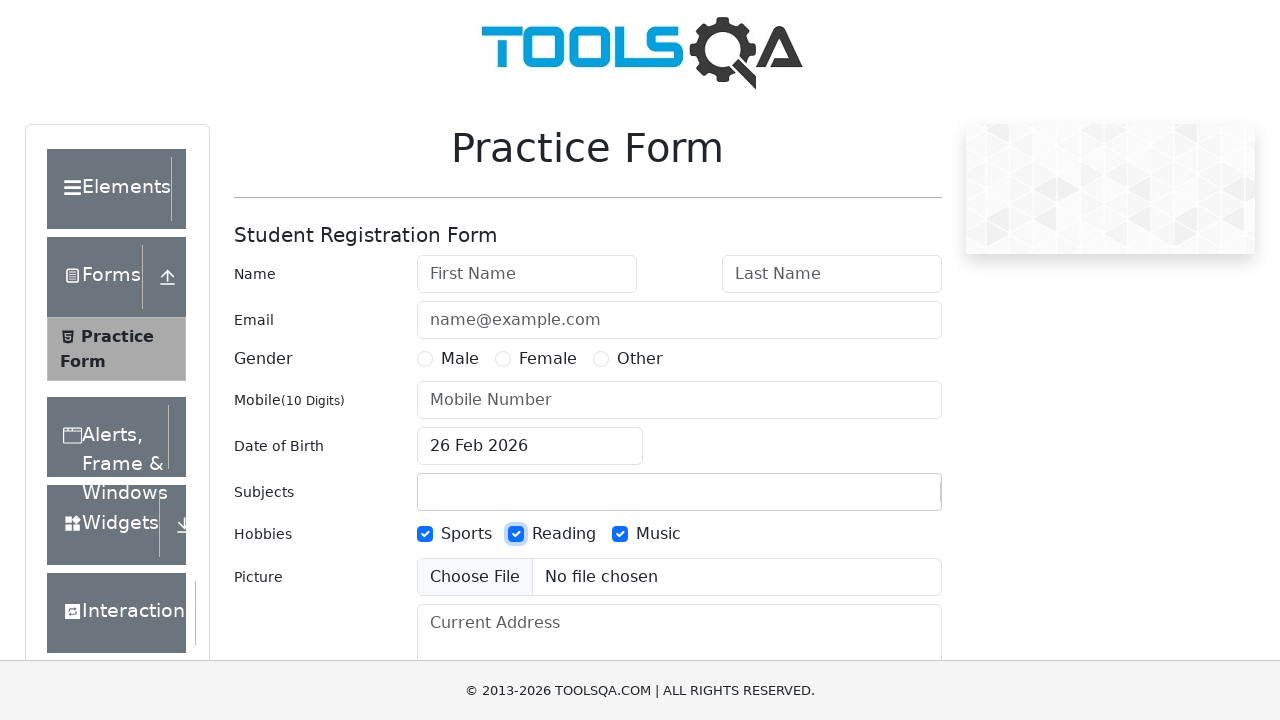

Verified music checkbox is now checked
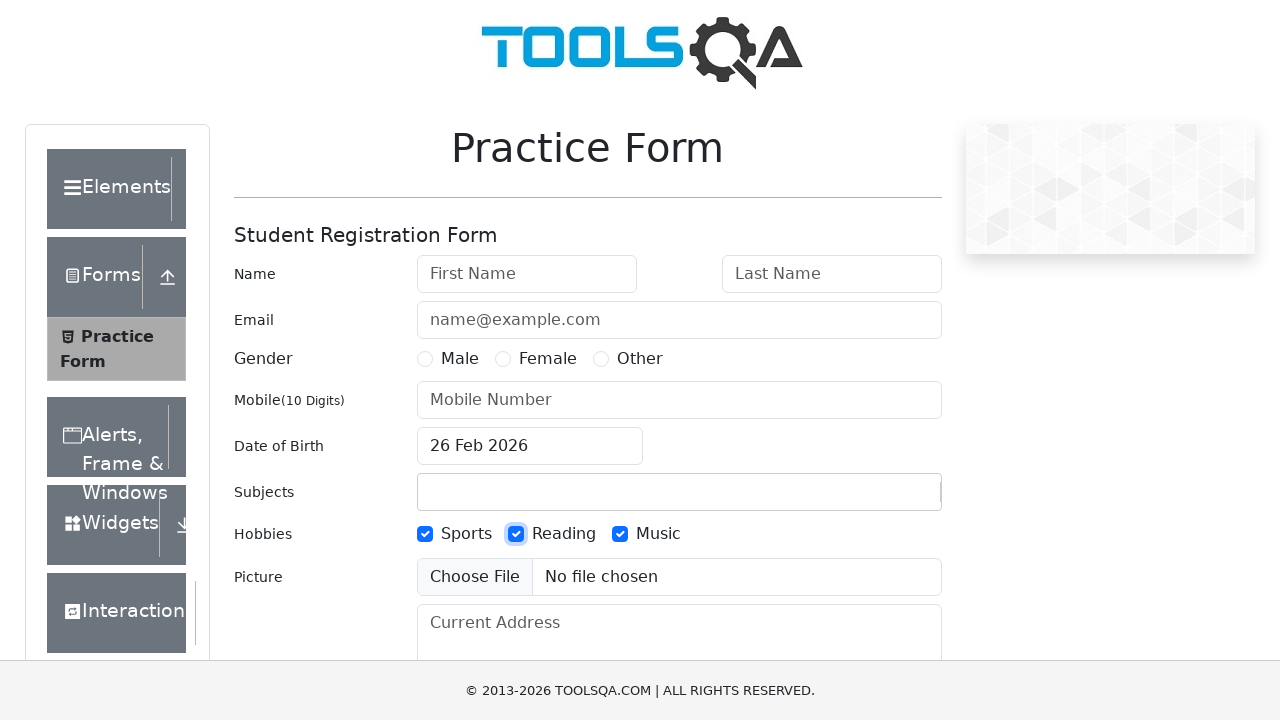

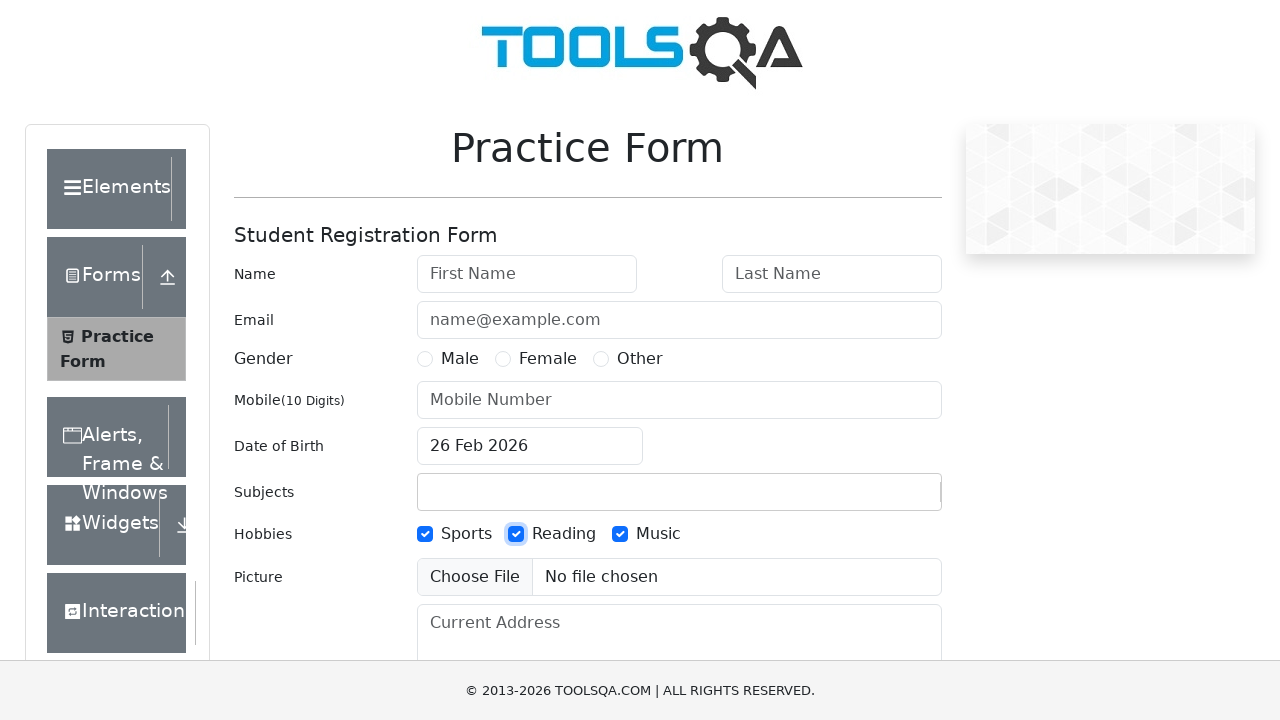